Tests drag and drop functionality by dragging an element from source to destination on a test automation practice blog

Starting URL: http://testautomationpractice.blogspot.com

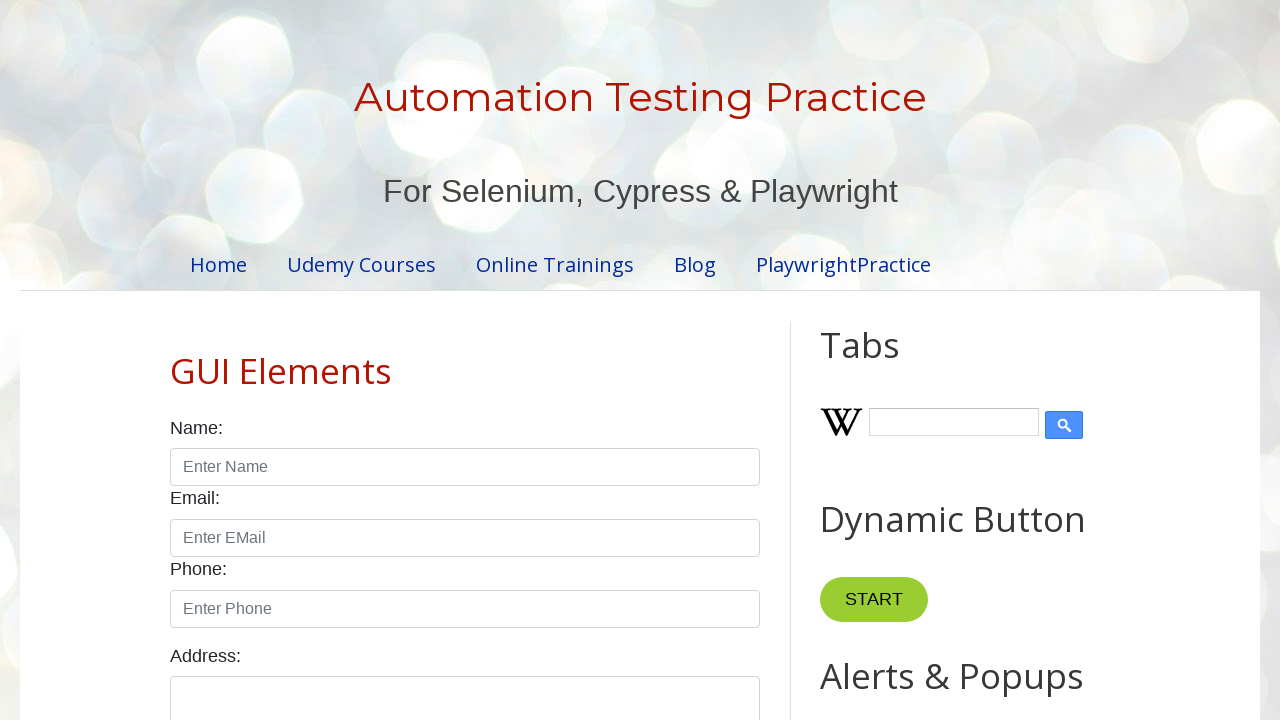

Navigated to test automation practice blog
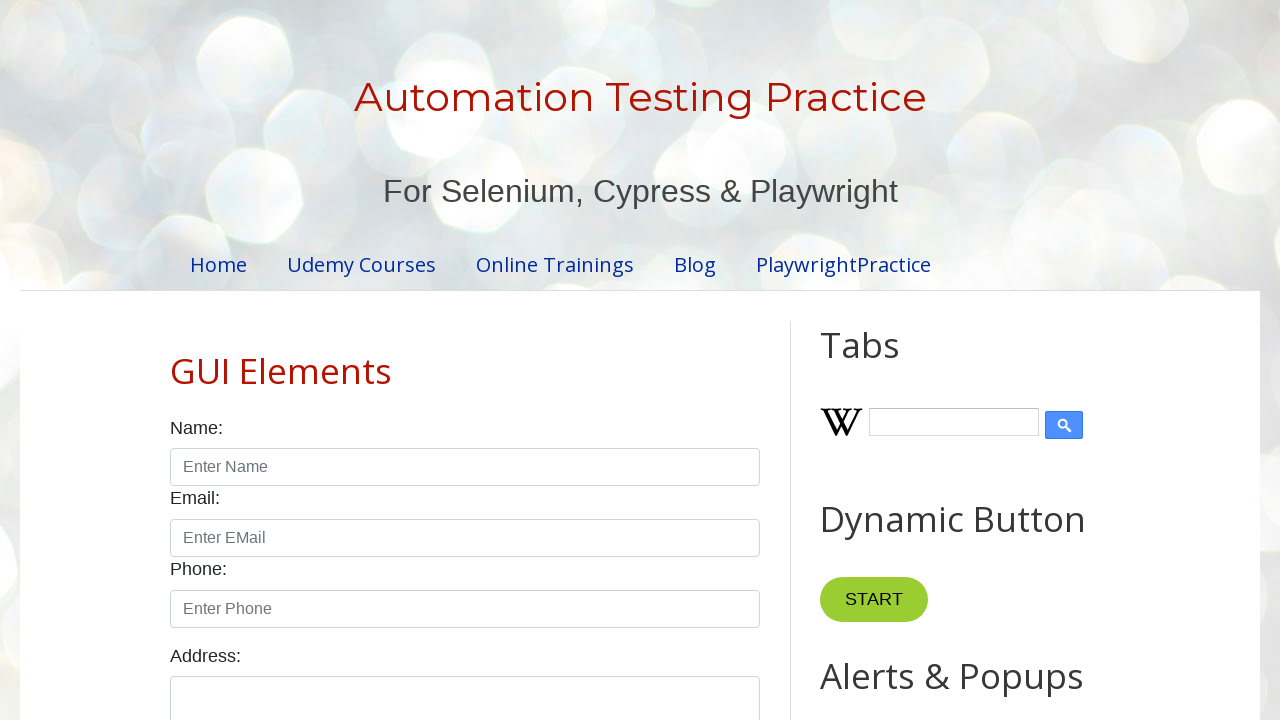

Located draggable source element
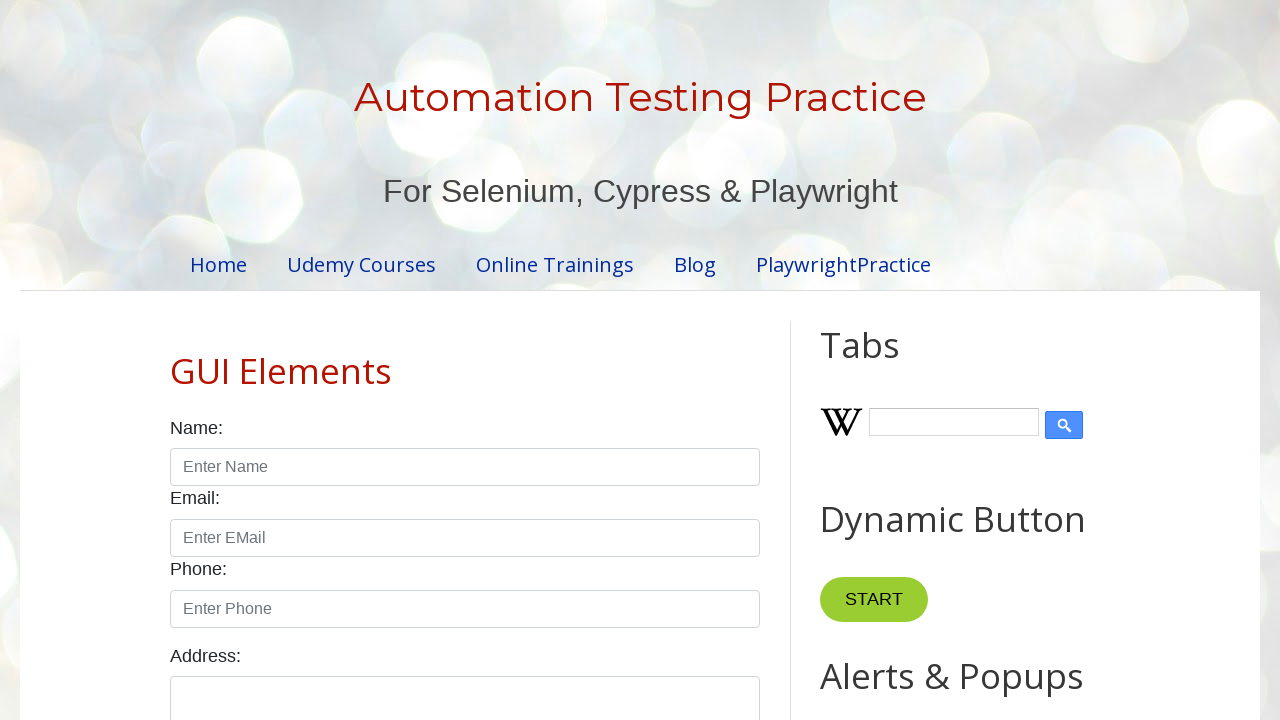

Located droppable destination element
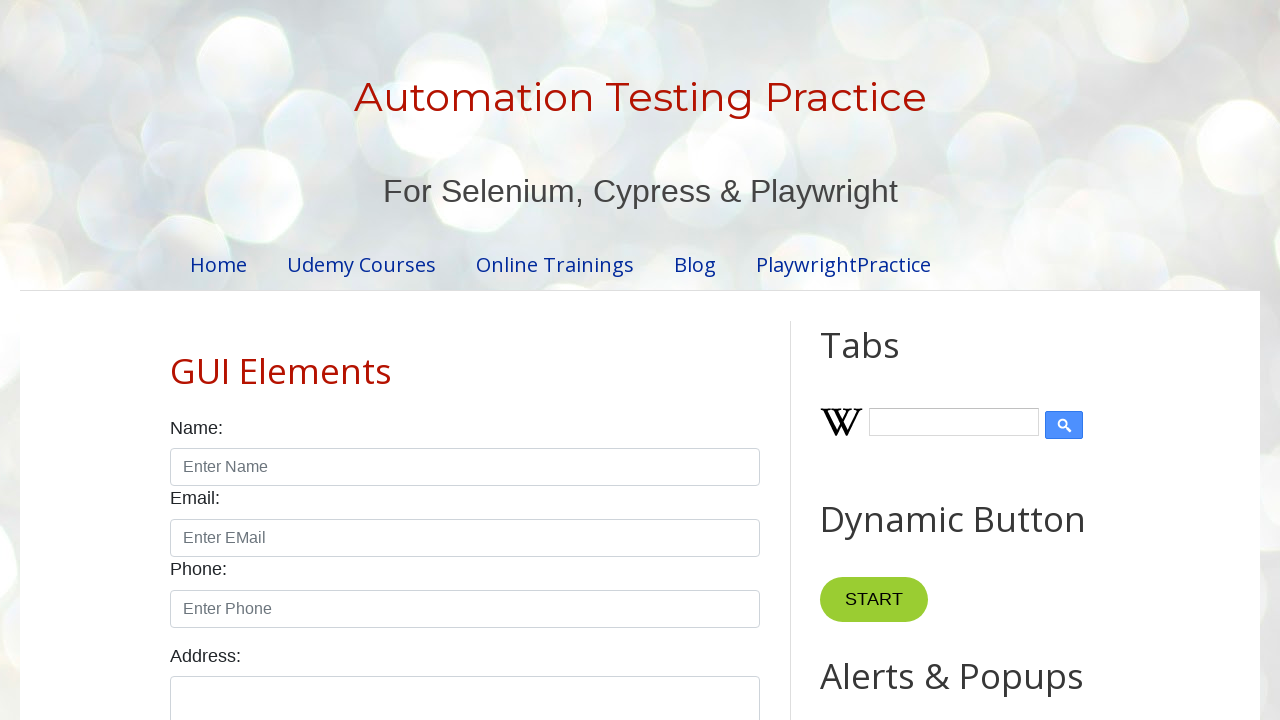

Dragged source element to destination element at (1015, 386)
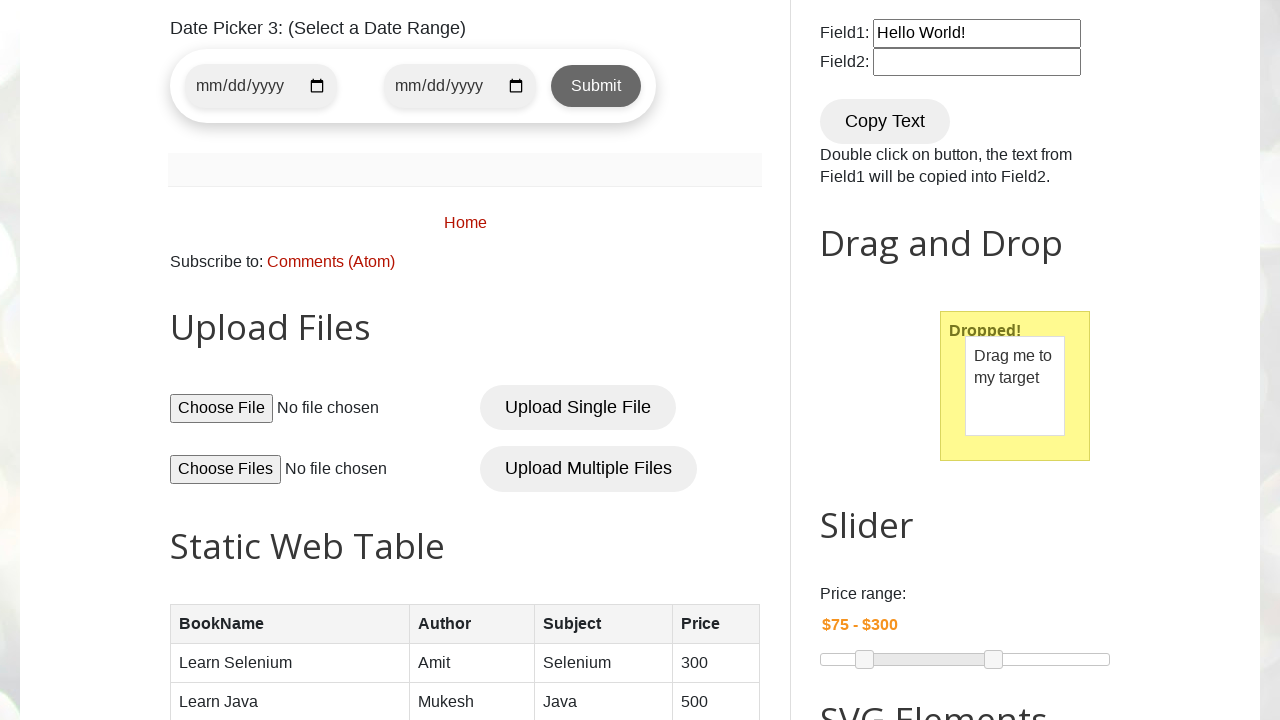

Waited for drag and drop action to complete
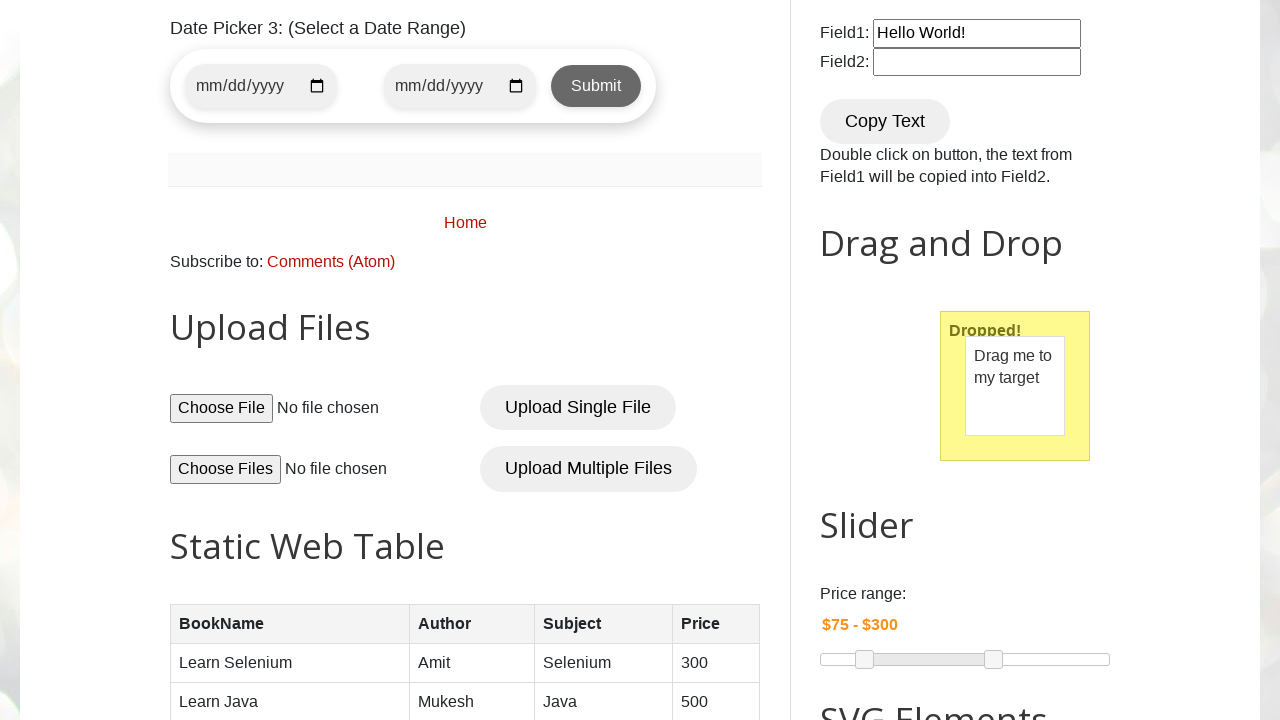

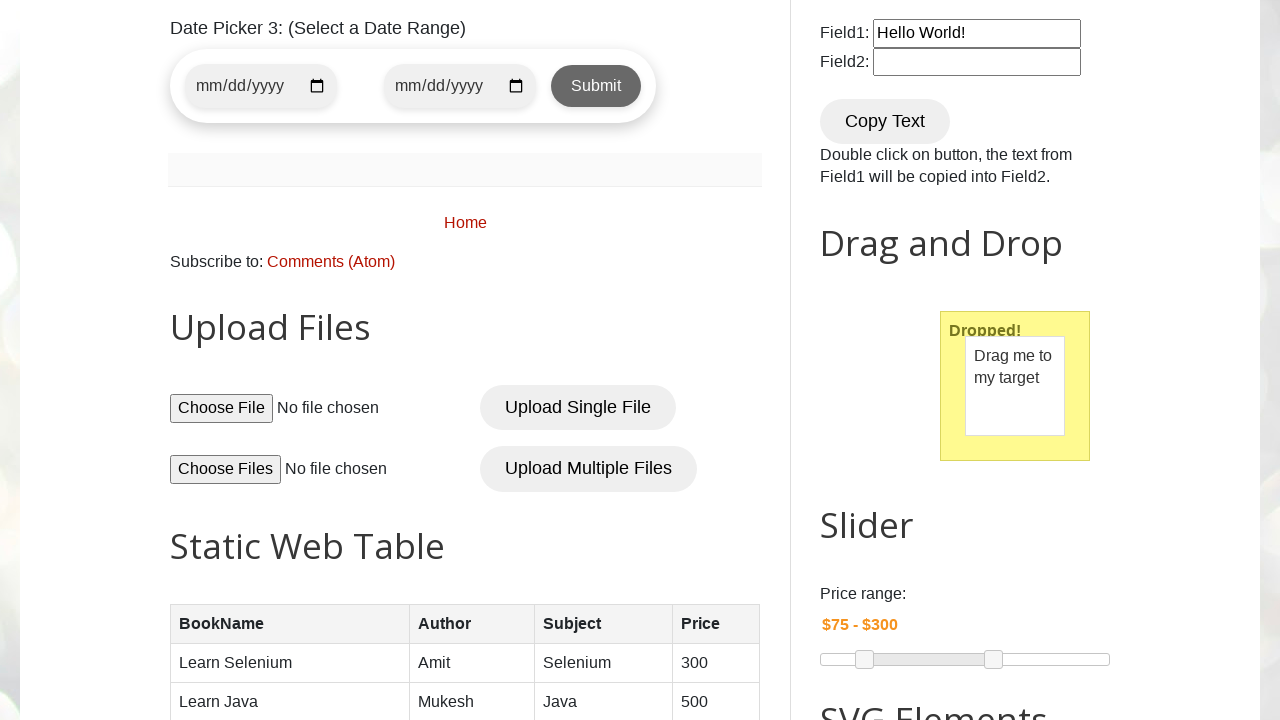